Submits the feedback form without entering any data, clicks Yes to confirm, and verifies the generic thank you message is displayed

Starting URL: https://kristinek.github.io/site/tasks/provide_feedback

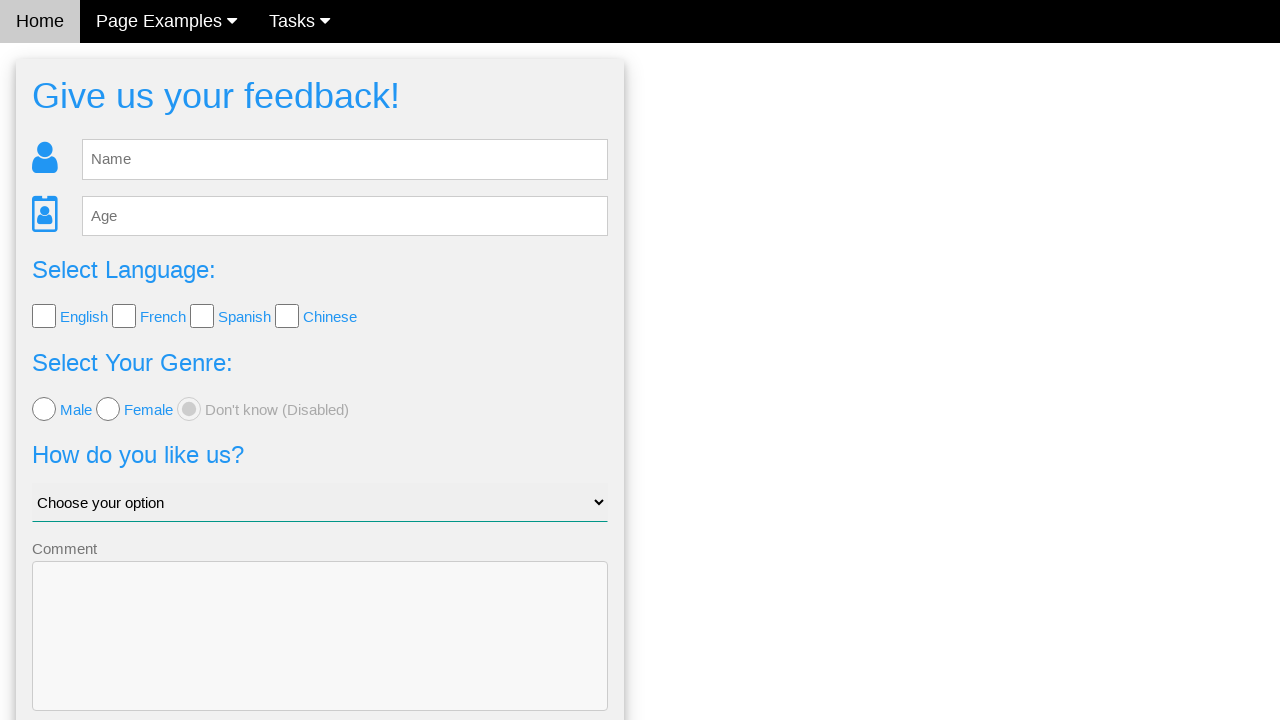

Navigated to feedback form page
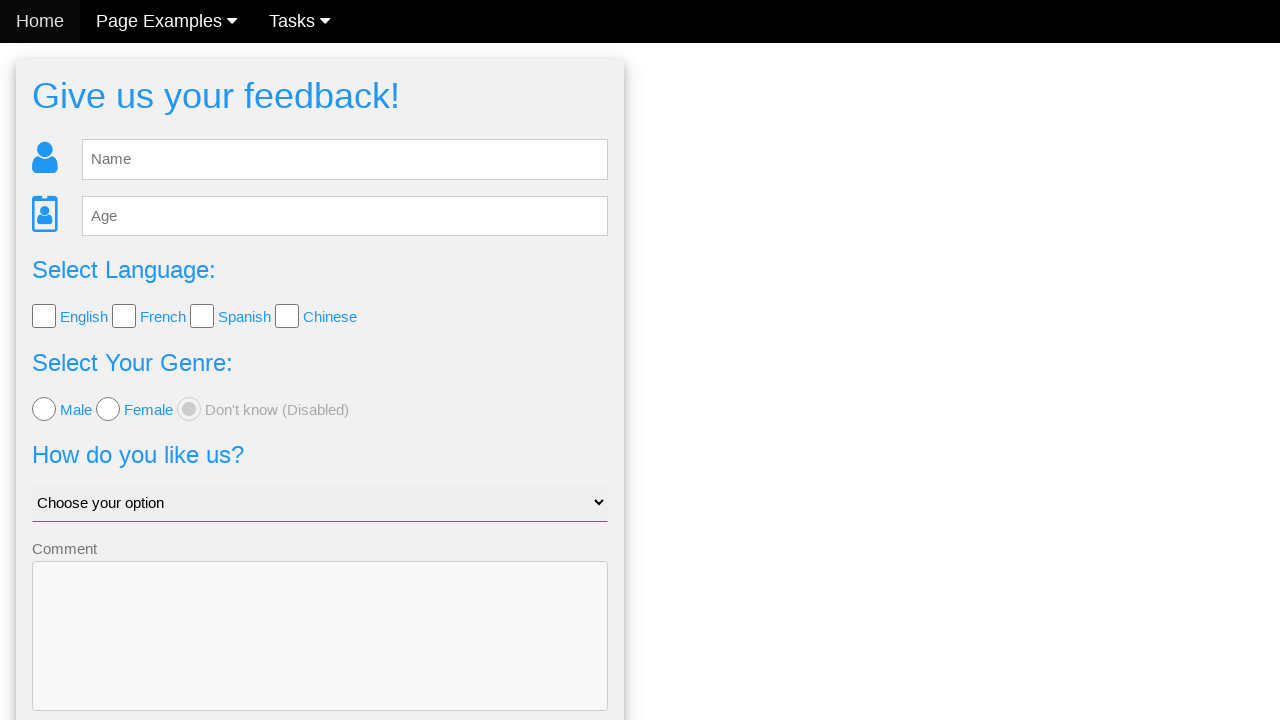

Clicked Send button without entering any data at (320, 656) on button
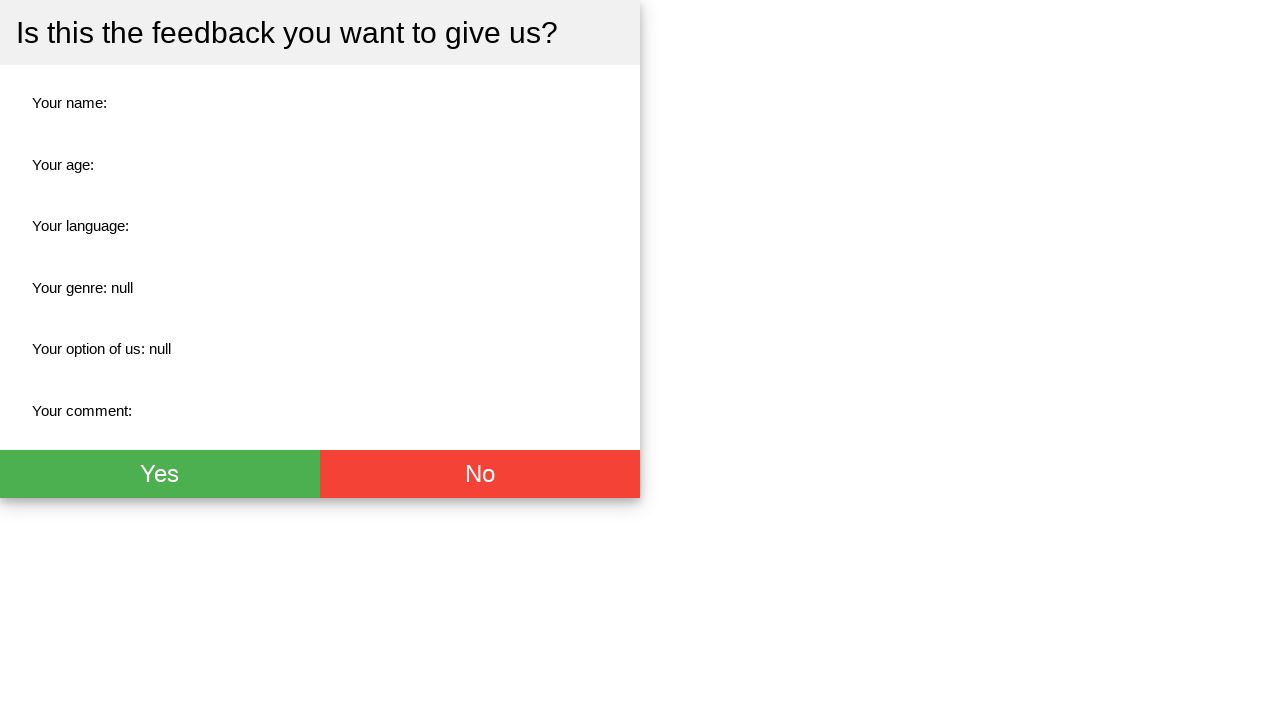

Confirmation dialog appeared
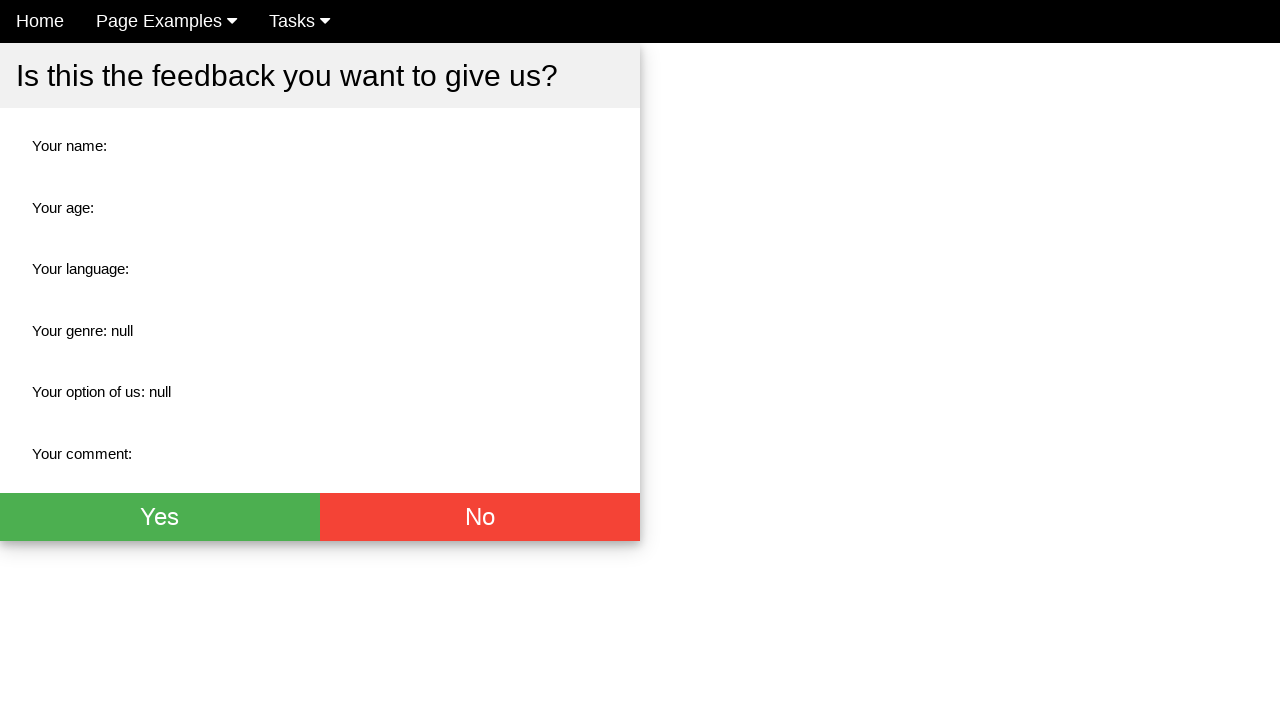

Clicked Yes button to confirm submission at (160, 517) on .w3-green
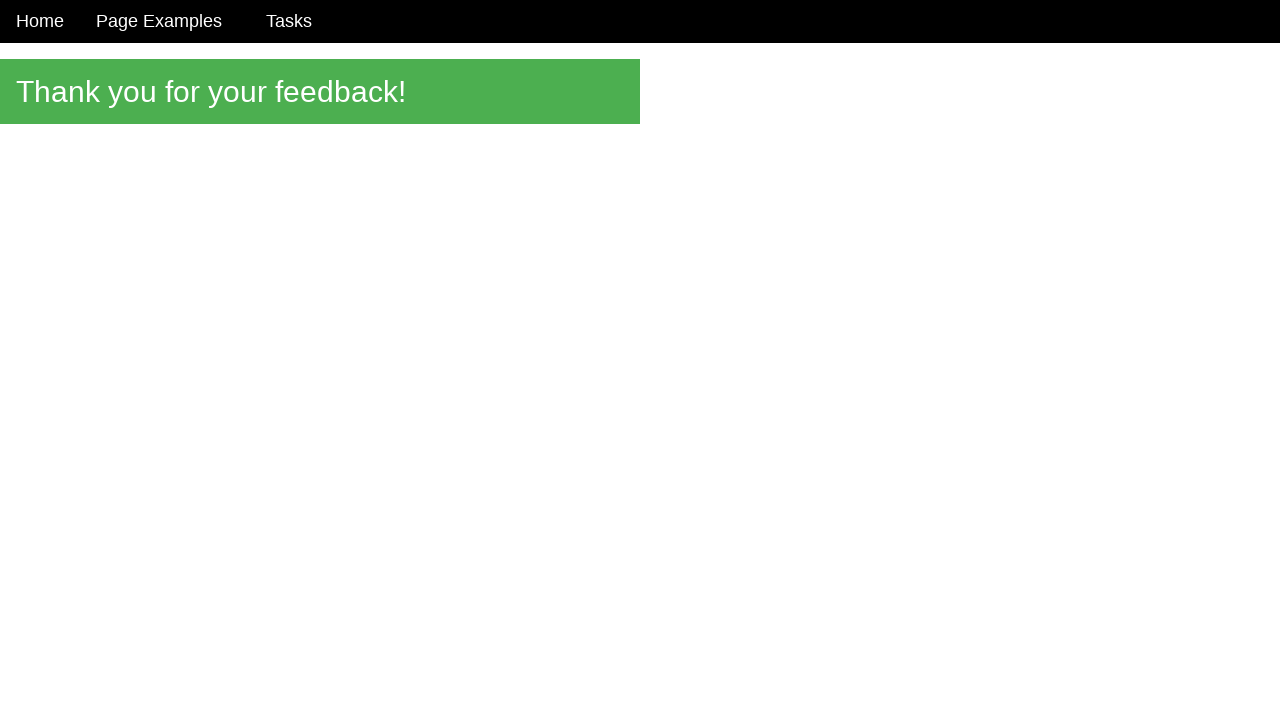

Thank you message appeared
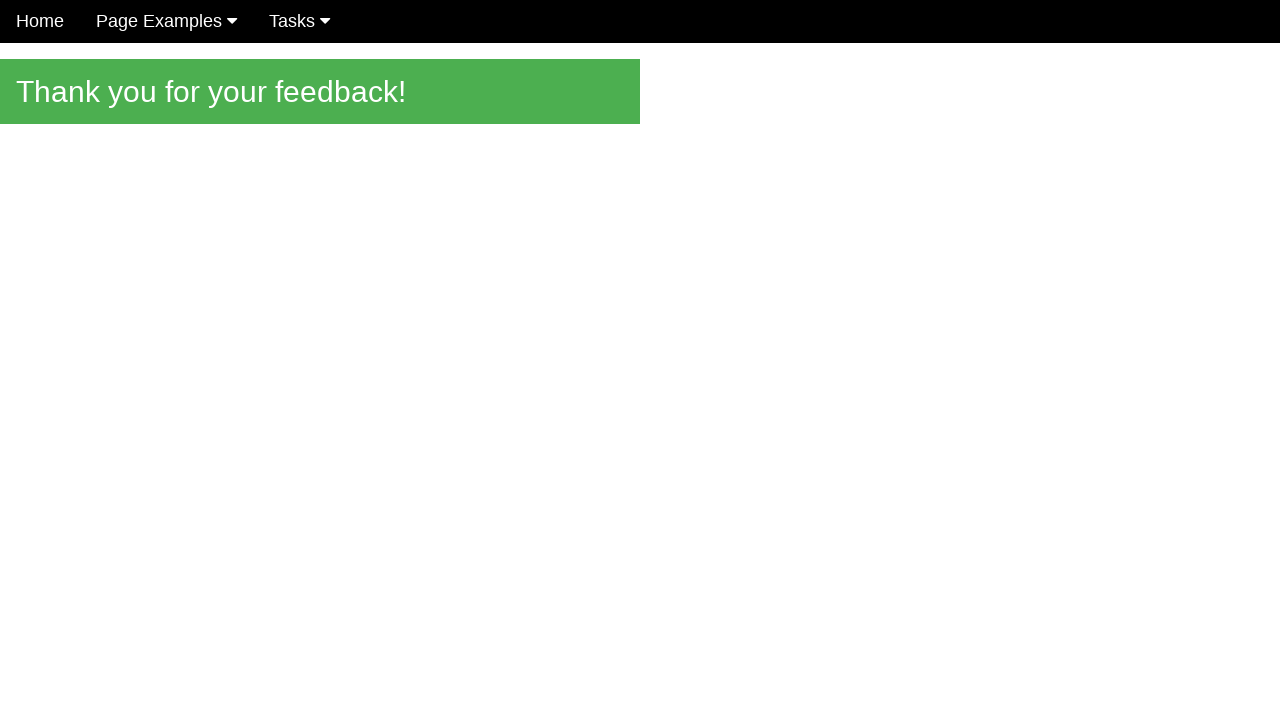

Verified generic thank you message is displayed
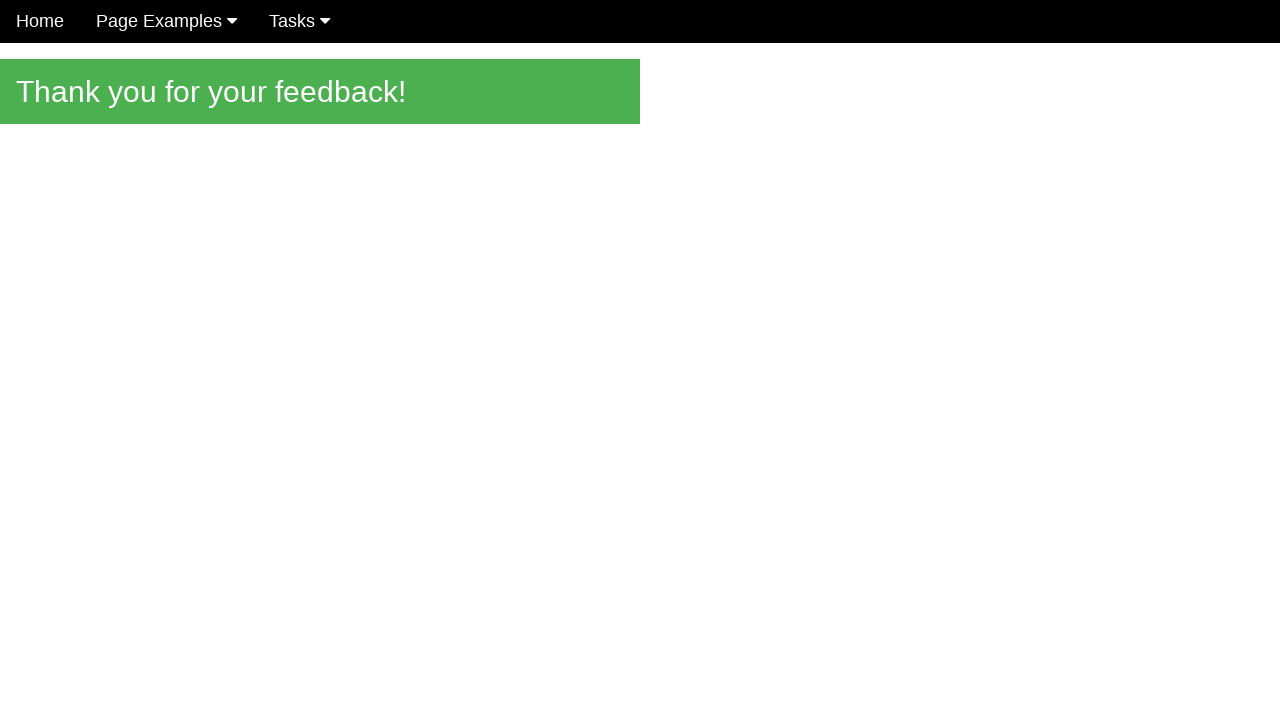

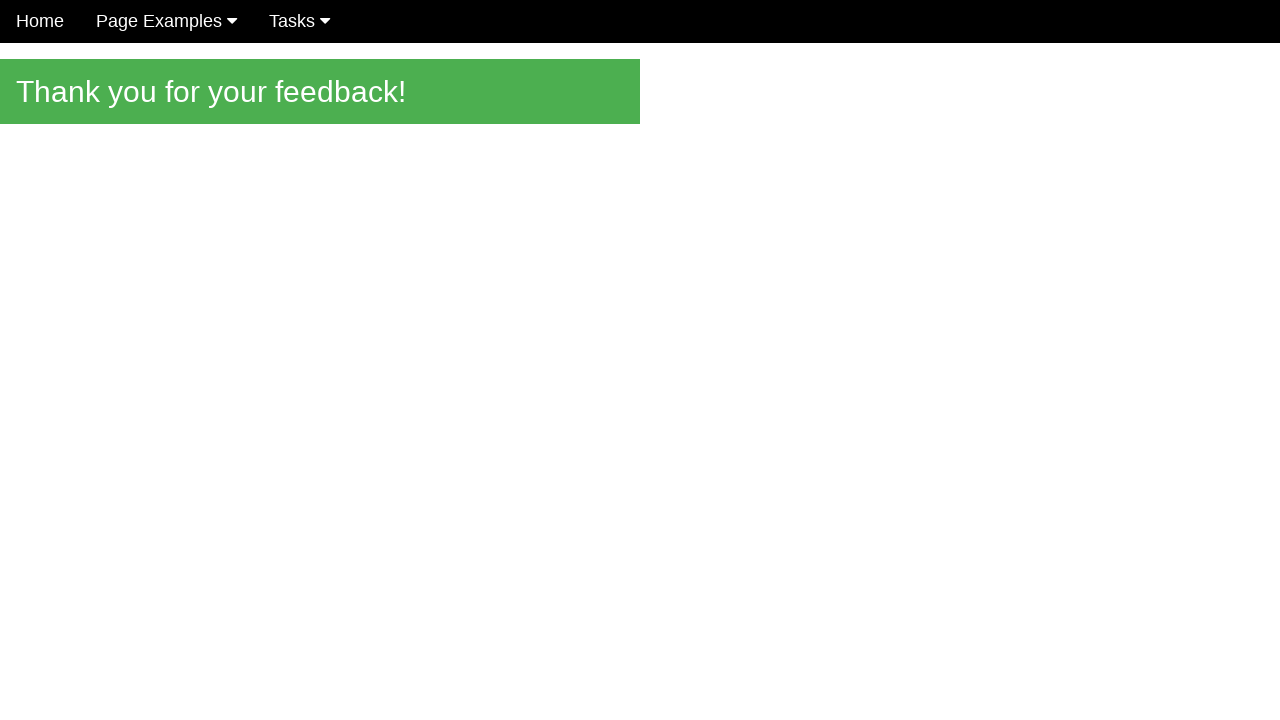